Tests page scrolling functionality by scrolling to bottom, back to top, and then to a specific dropdown element

Starting URL: https://semantic-ui.com/modules/dropdown.html

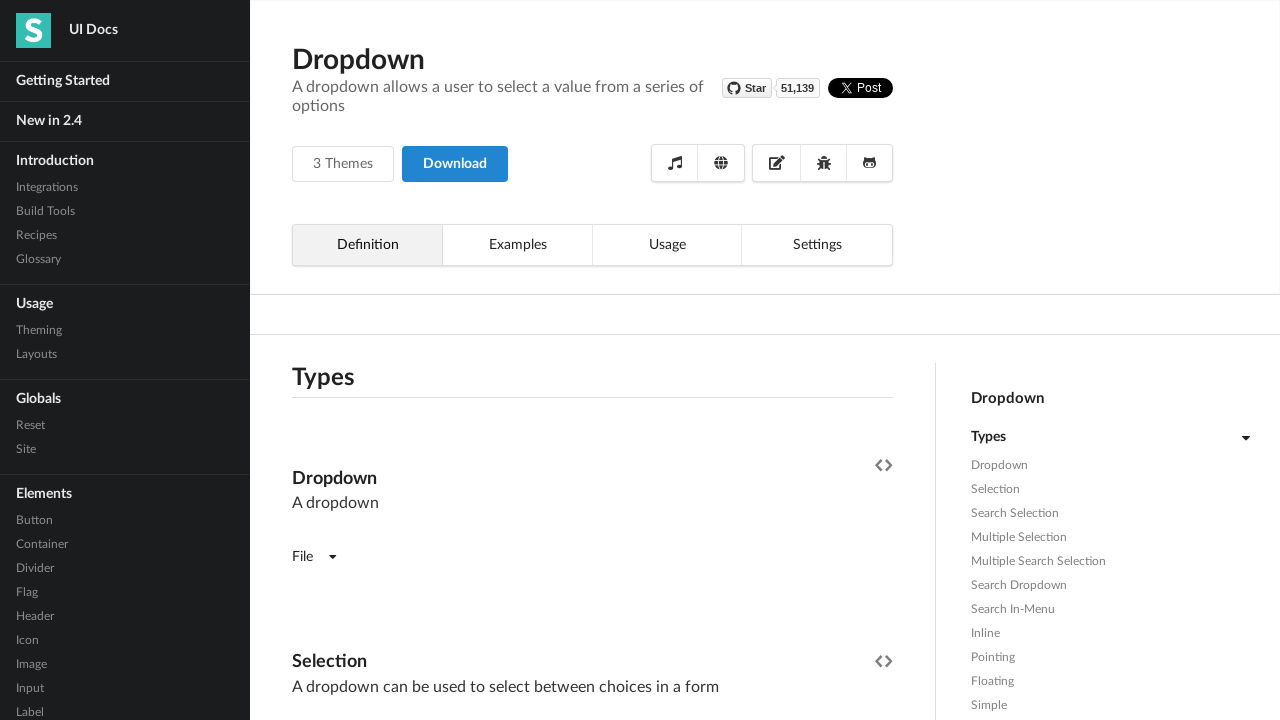

Scrolled to bottom of page
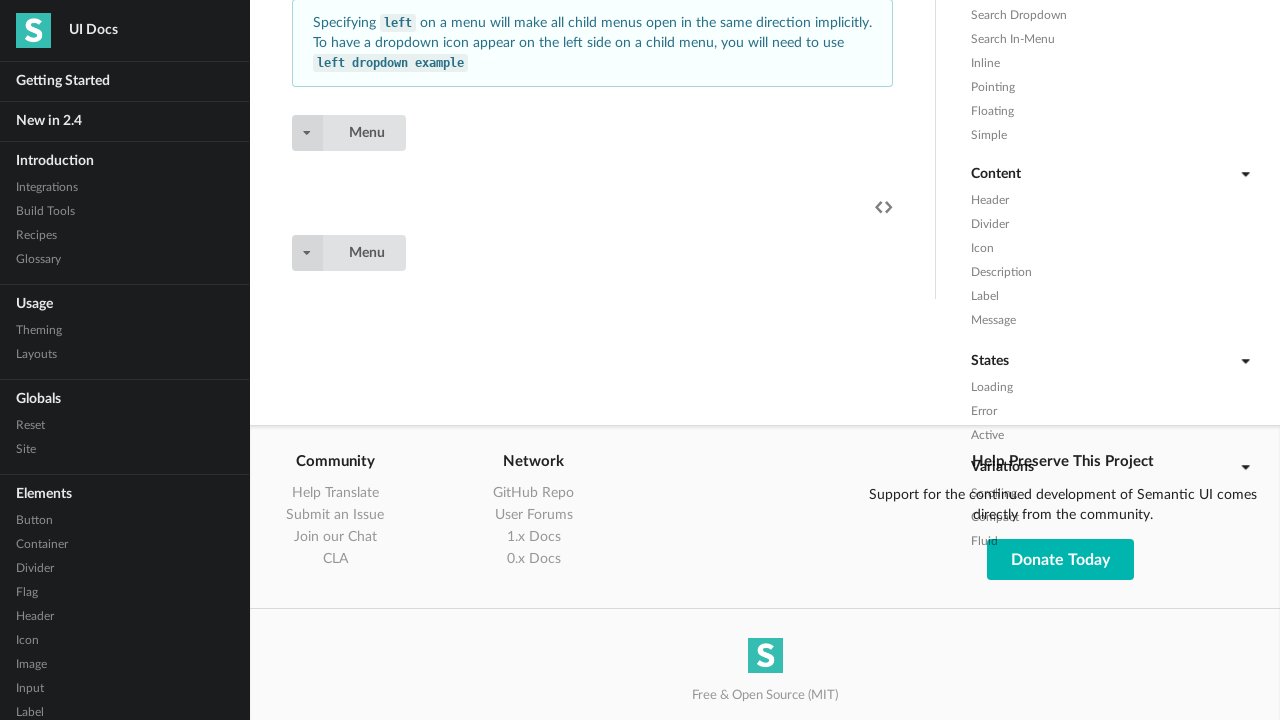

Waited 1 second for scroll animation to complete
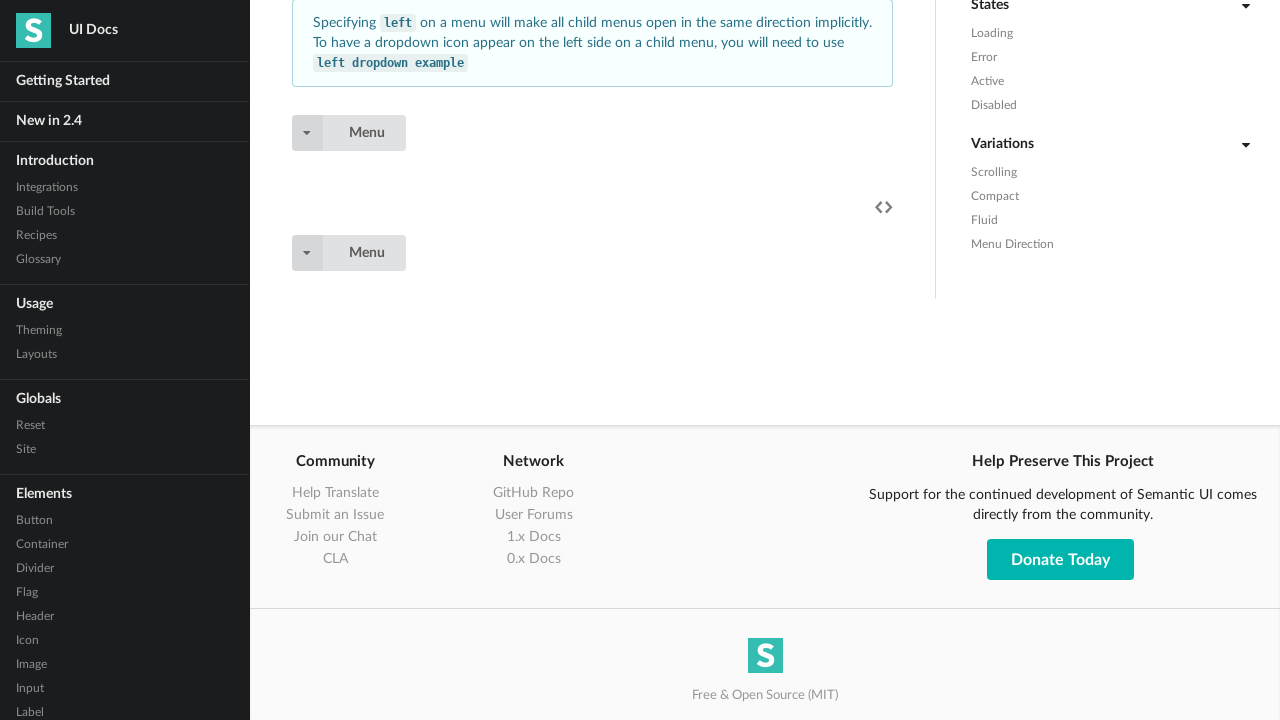

Scrolled back to top of page
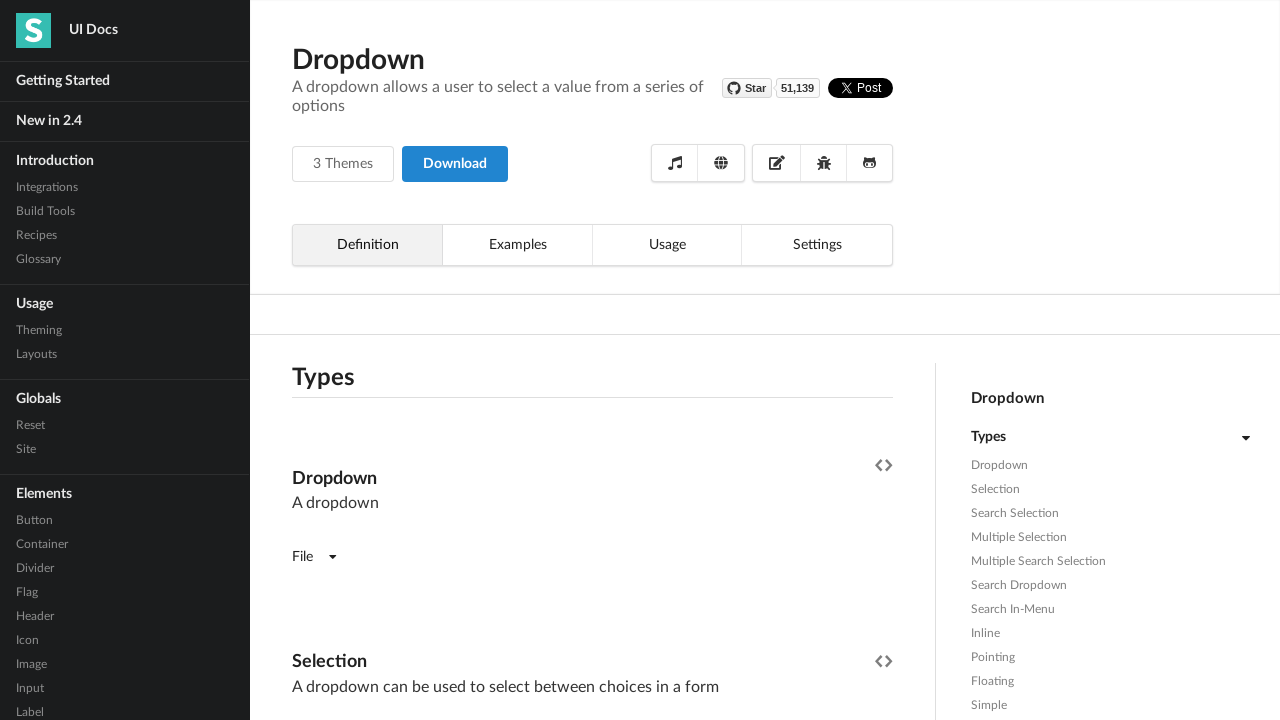

Waited 1 second for scroll animation to complete
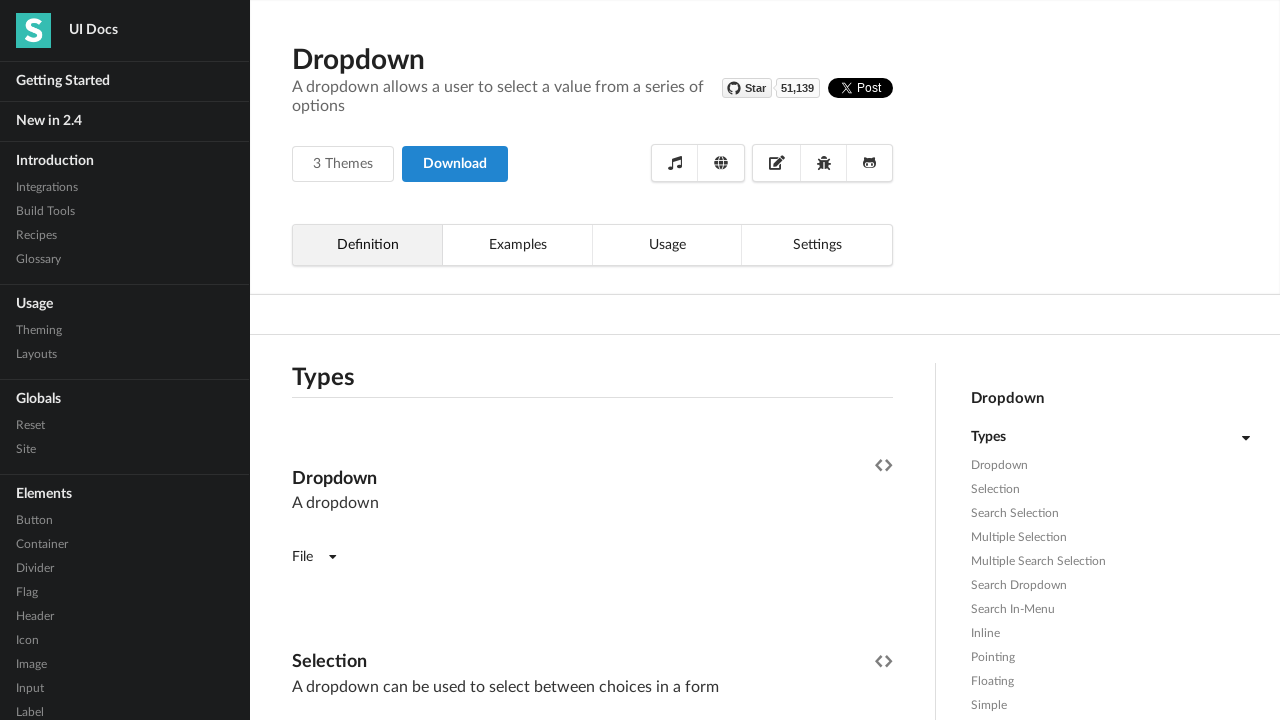

Located the dropdown element
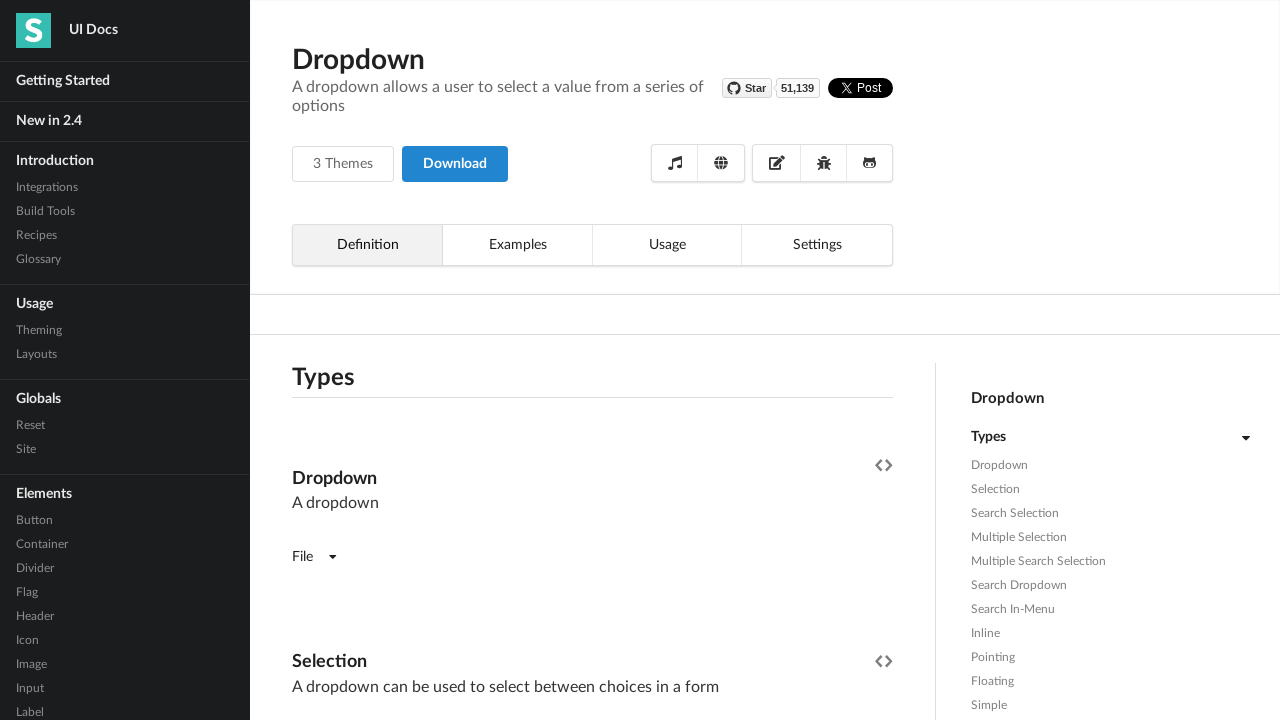

Scrolled to dropdown element into view
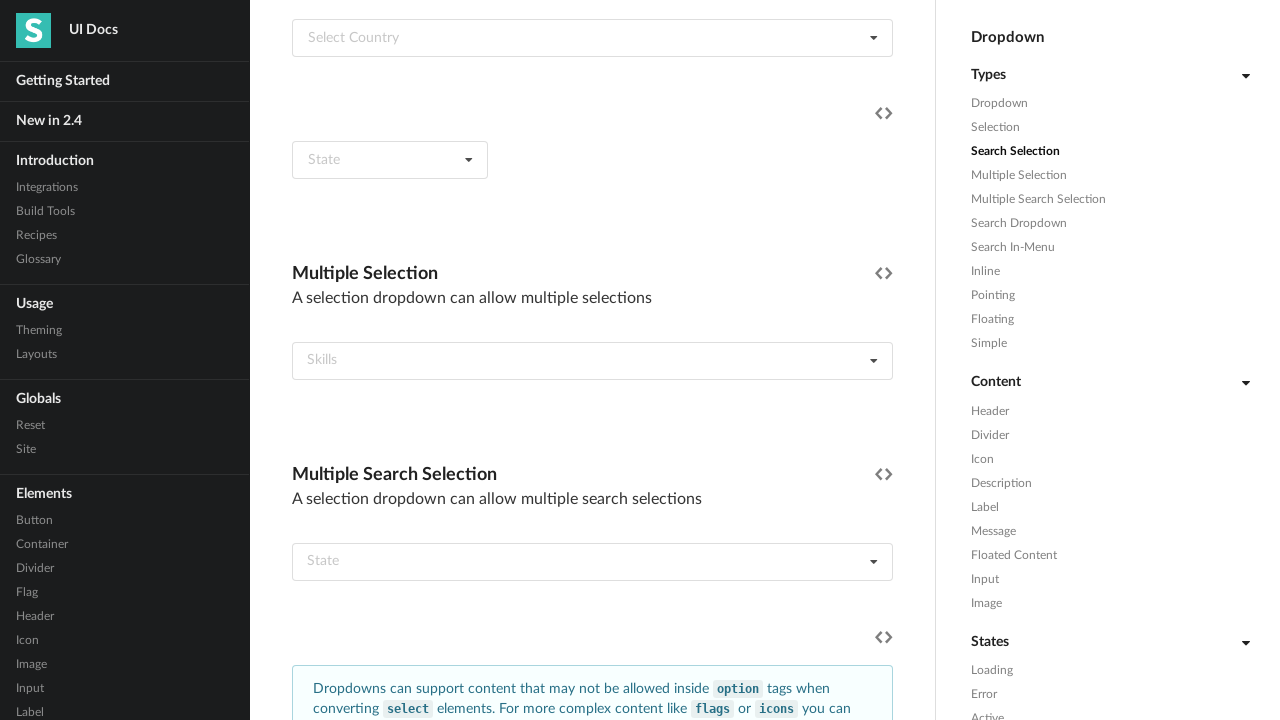

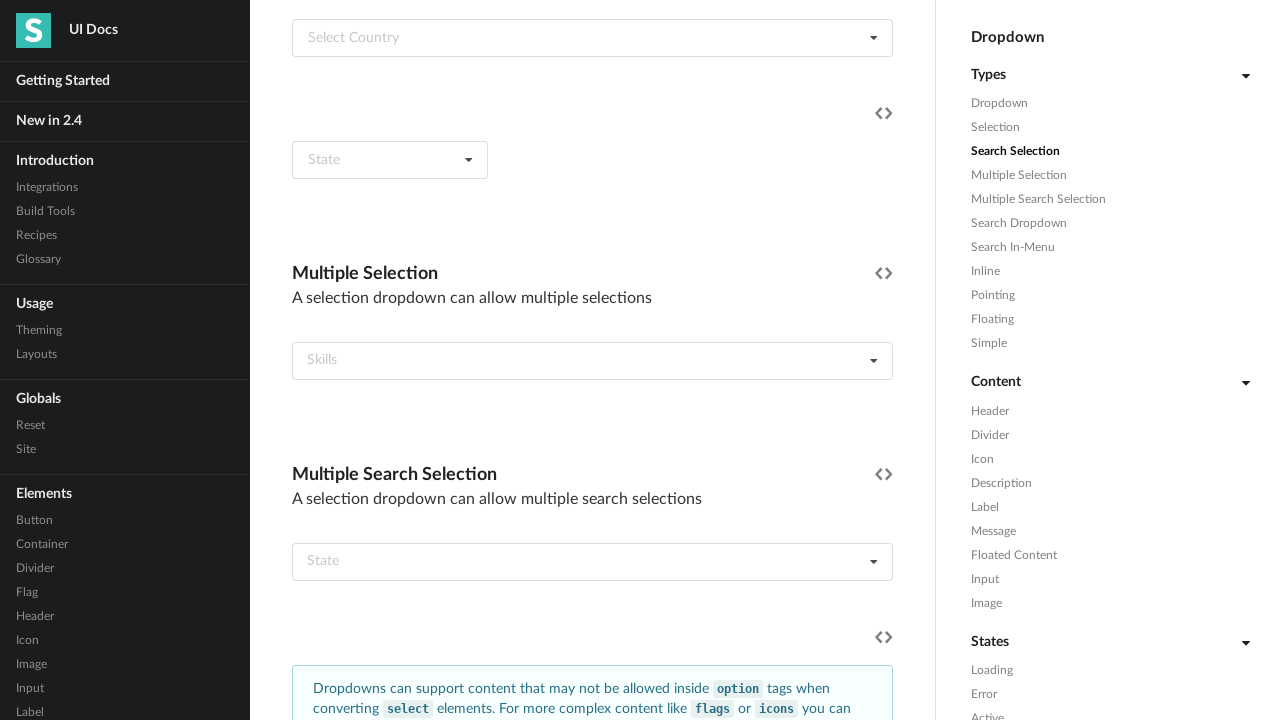